Tests the challenging DOM page by clicking on various styled buttons

Starting URL: https://the-internet.herokuapp.com/

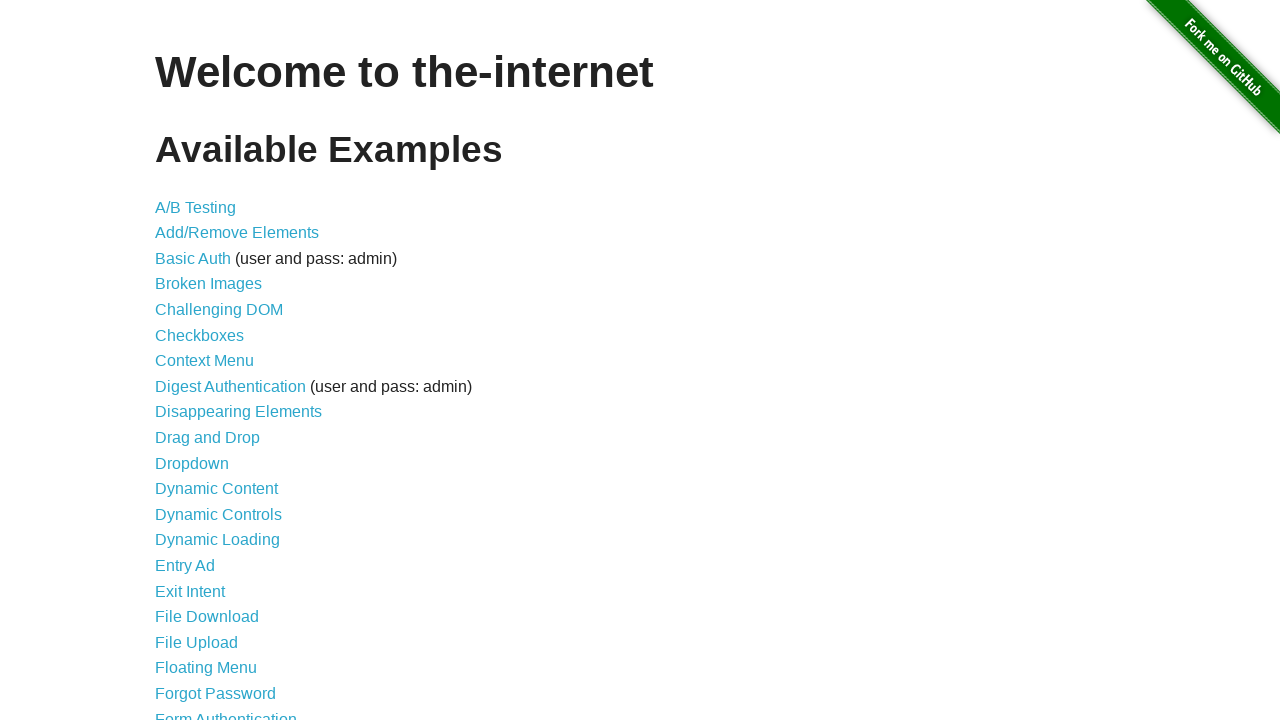

Clicked link to navigate to Challenging DOM page at (219, 310) on xpath=//a[@href='/challenging_dom']
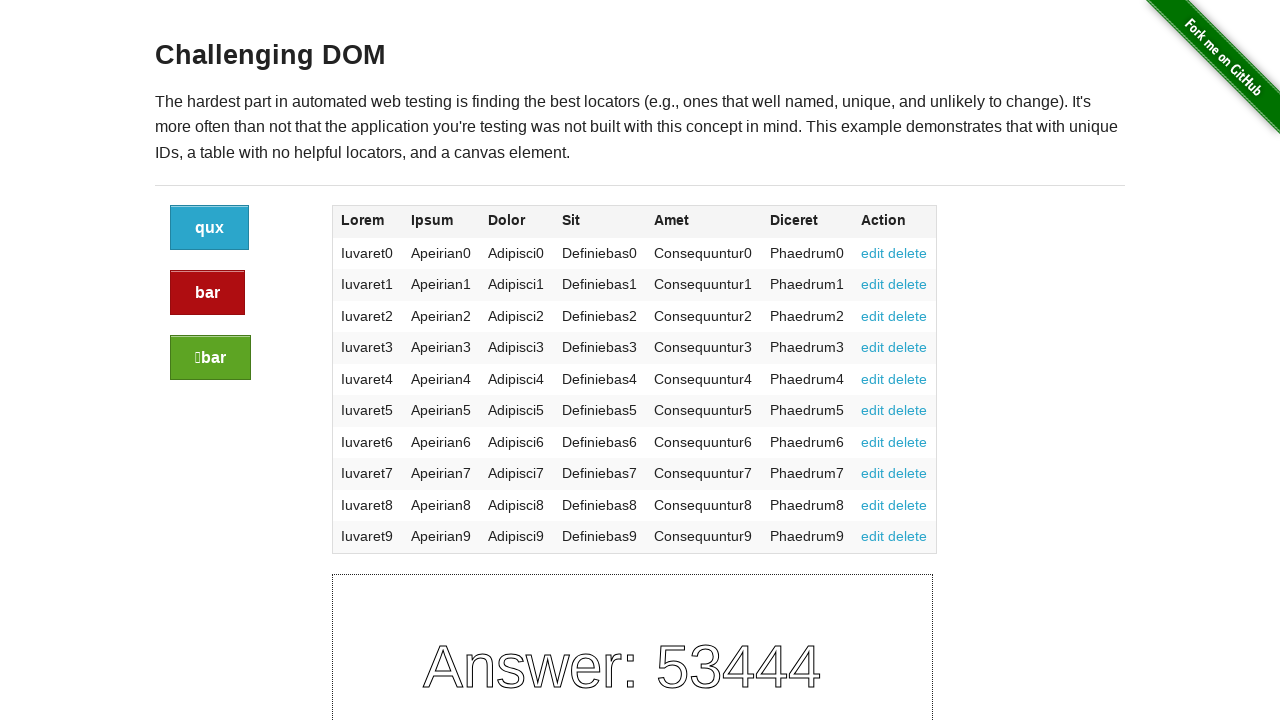

Clicked the blue button at (210, 228) on xpath=//a[@class='button']
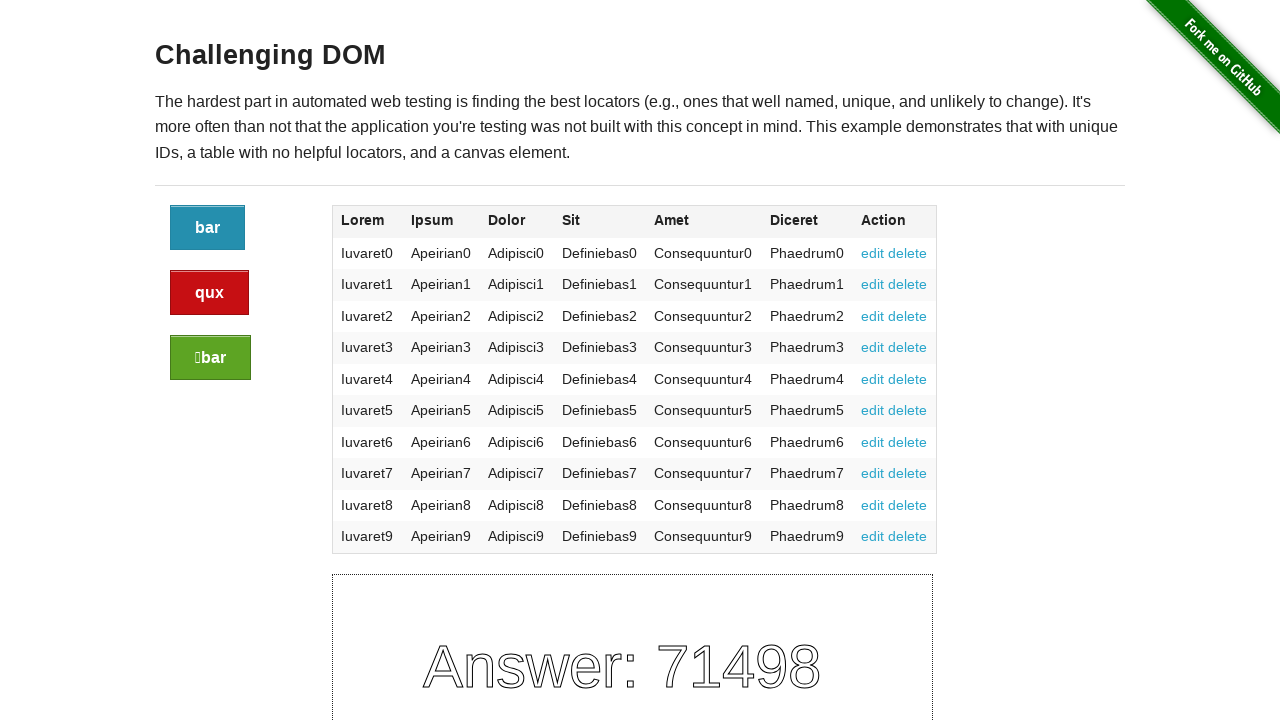

Clicked the red/alert button at (210, 293) on xpath=//a[@class='button alert']
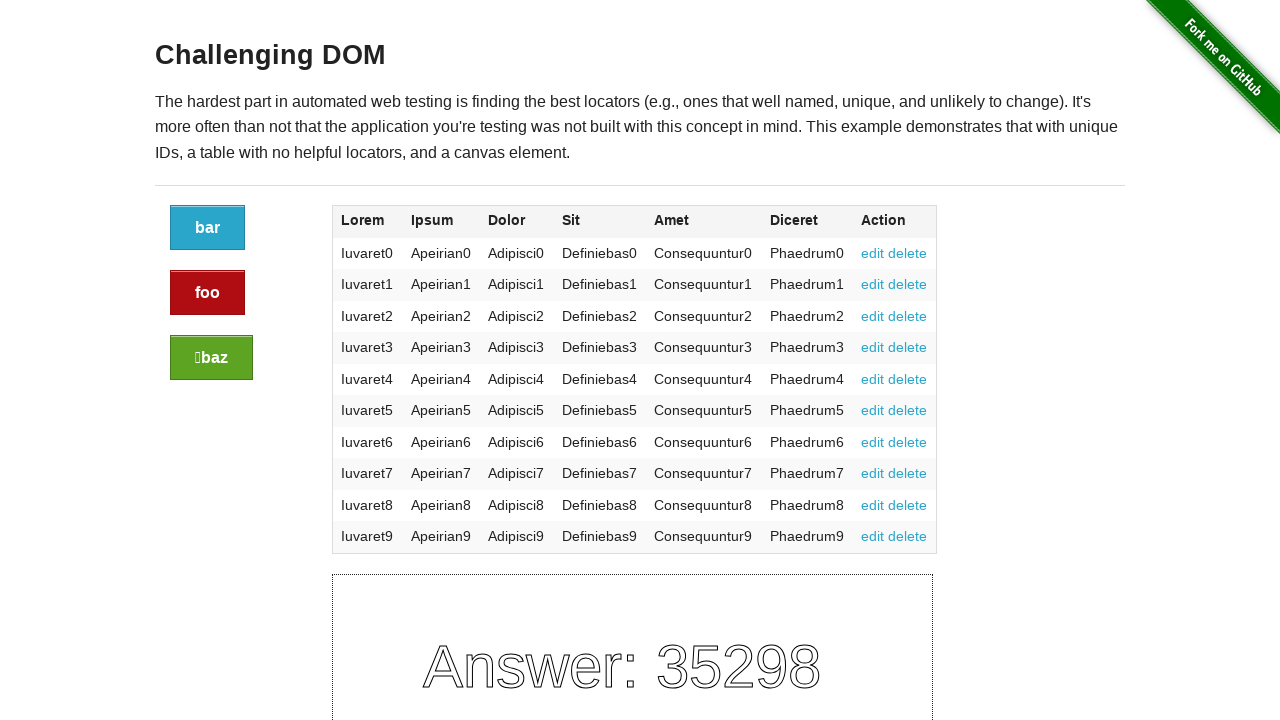

Clicked the green/success button at (212, 358) on xpath=//a[@class='button success']
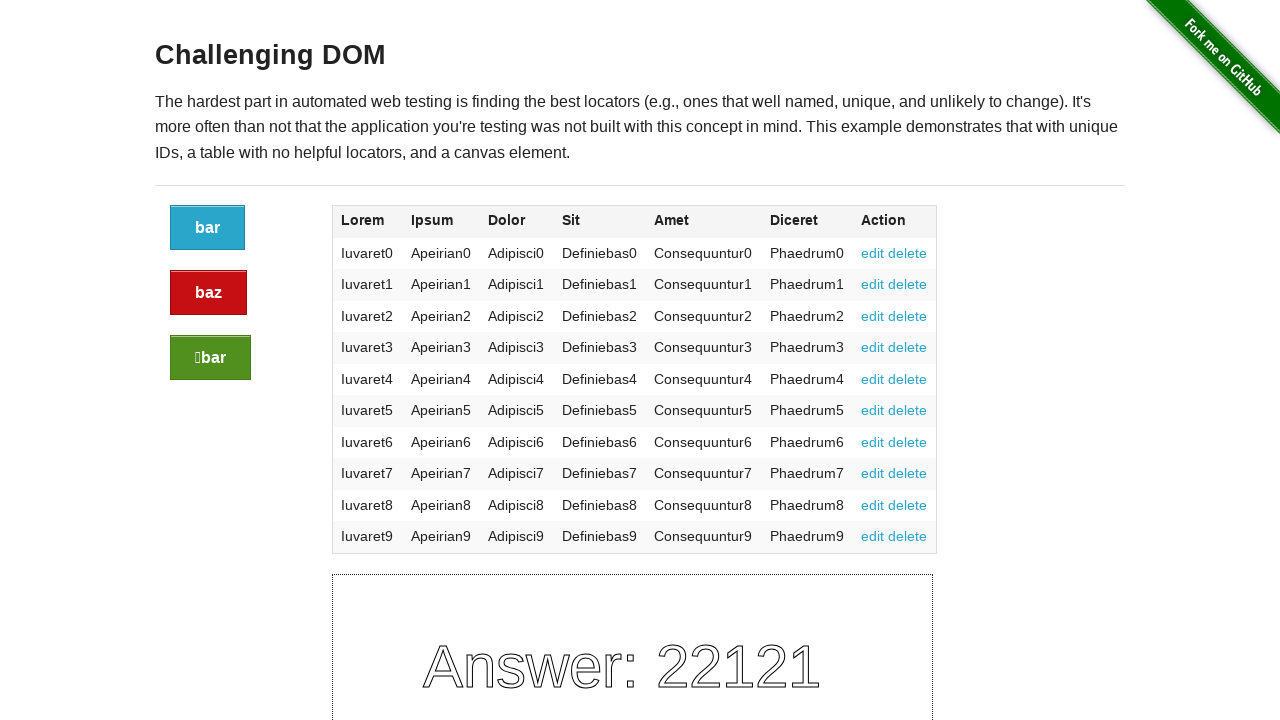

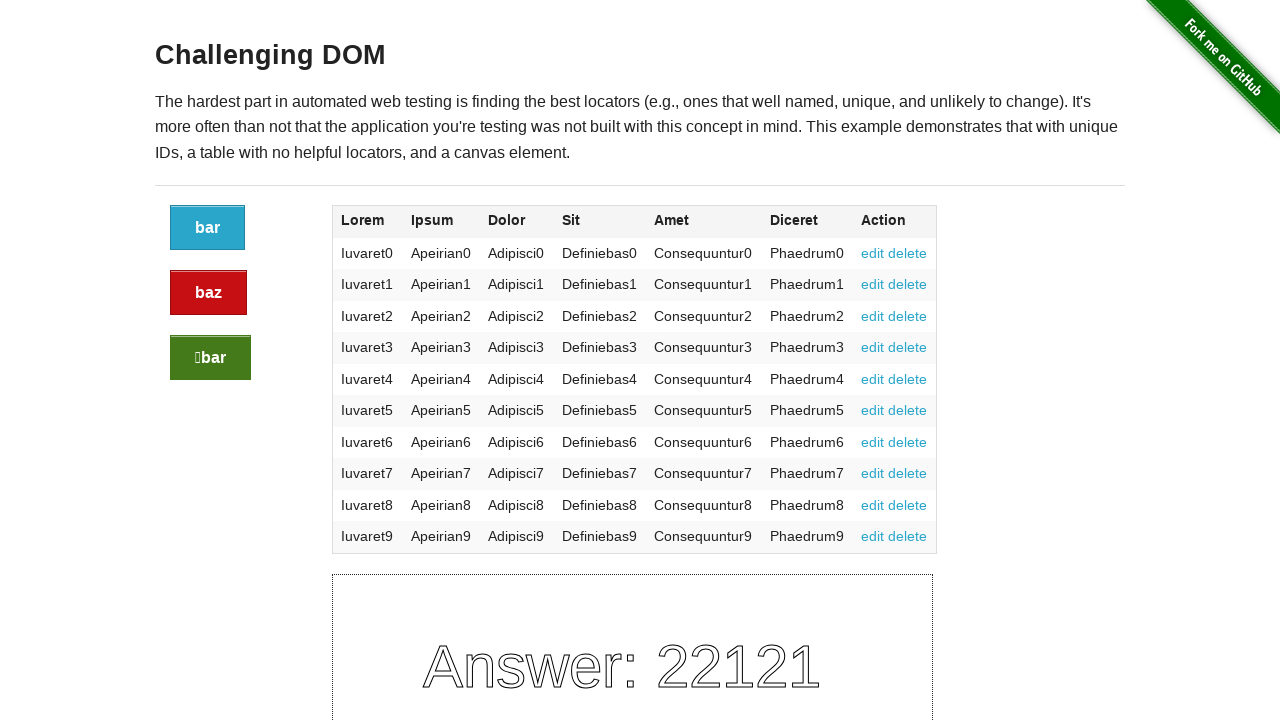